Tests the Buttons page on DemoQA by navigating to the Buttons menu section, clicking the "Click Me" button, and verifying a dynamic message appears

Starting URL: https://demoqa.com/elements

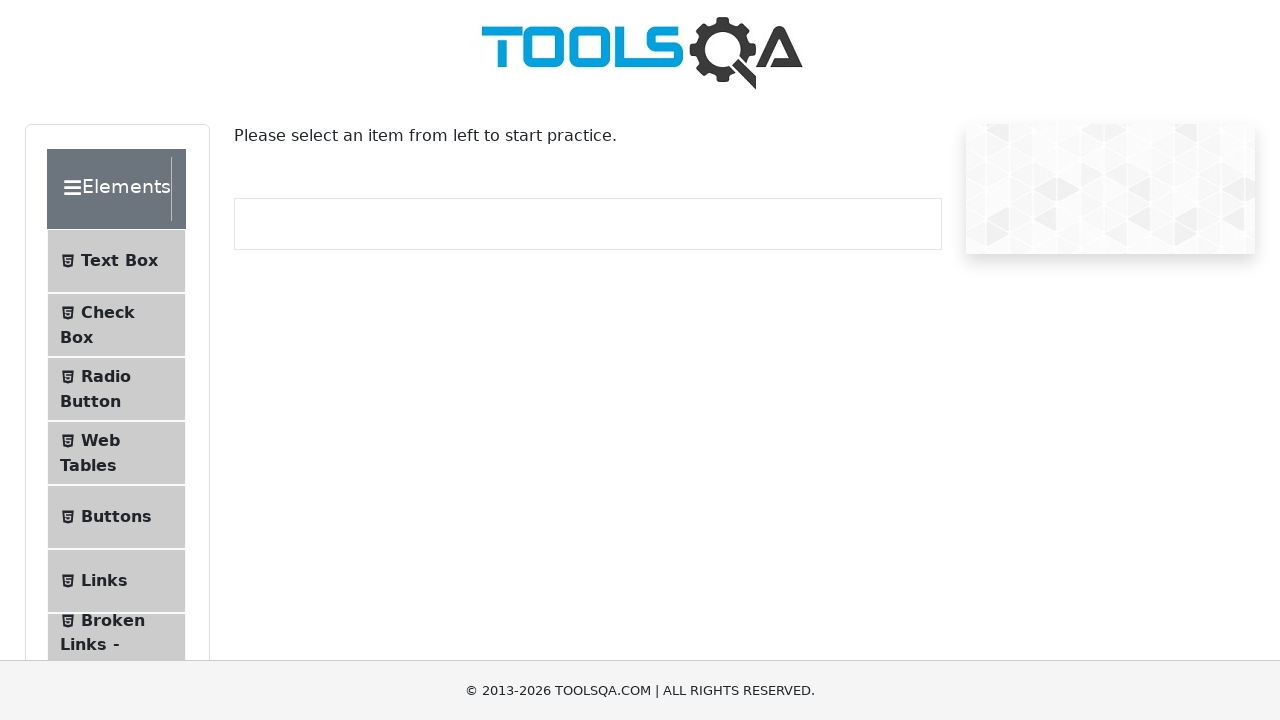

Scrolled to bottom of page to reveal menu items
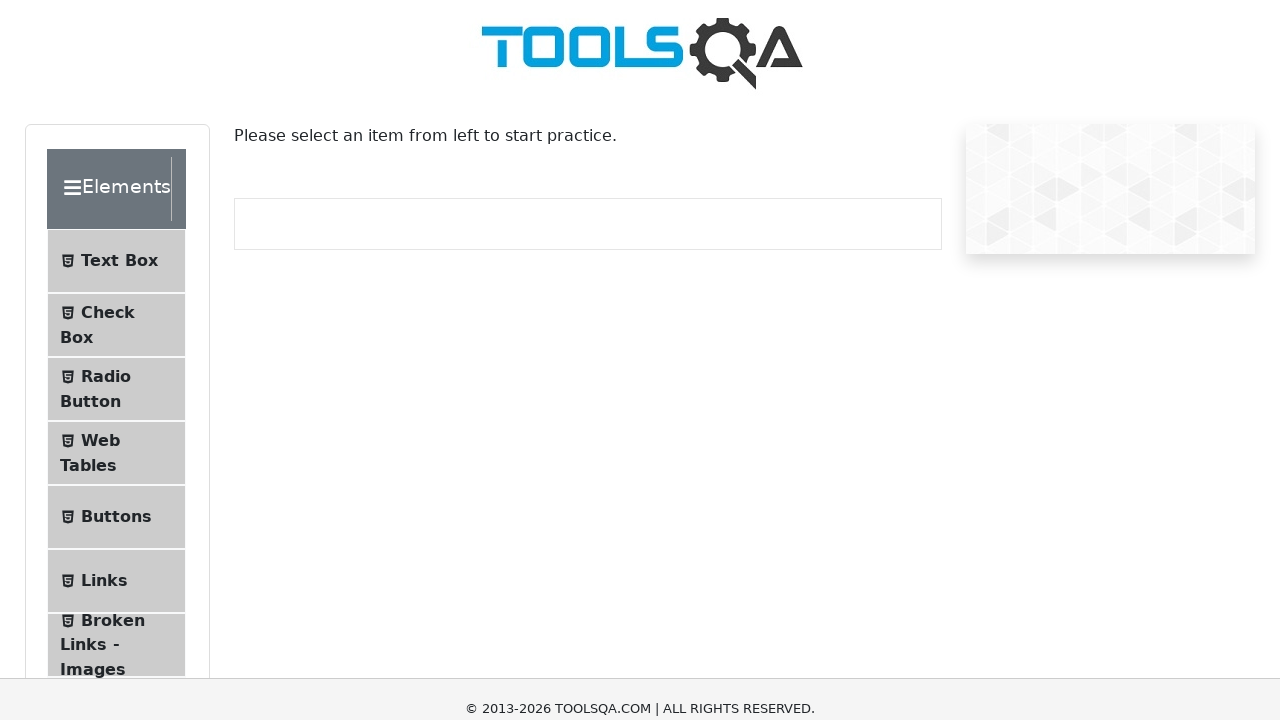

Clicked on the Buttons menu item at (116, 360) on xpath=//li[@id='item-4']
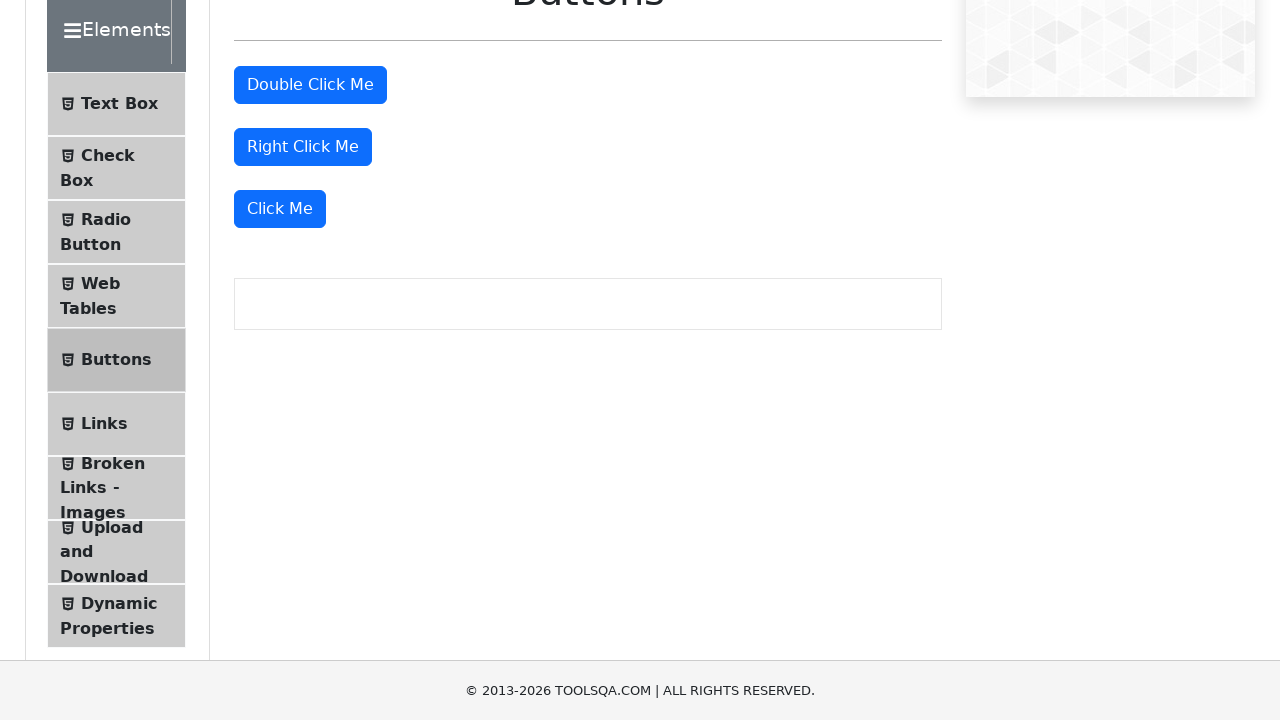

Clicked the 'Click Me' button at (280, 209) on xpath=//button[text()='Click Me']
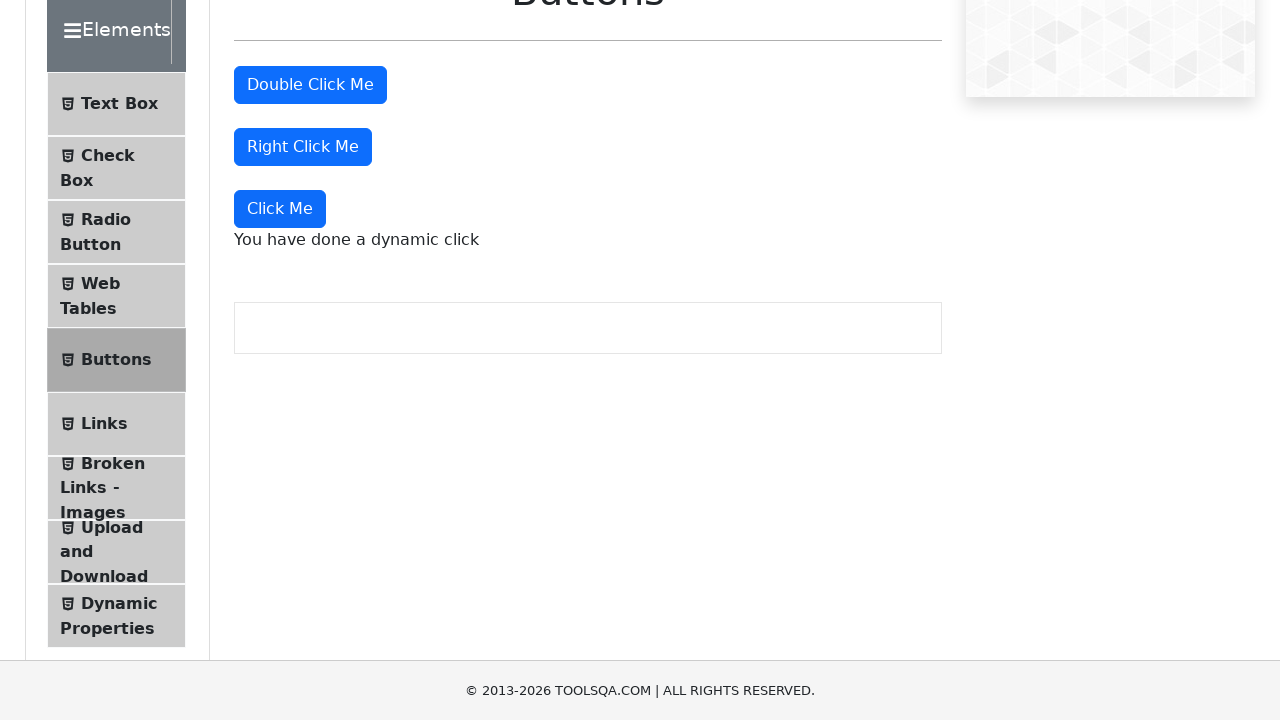

Dynamic click message appeared
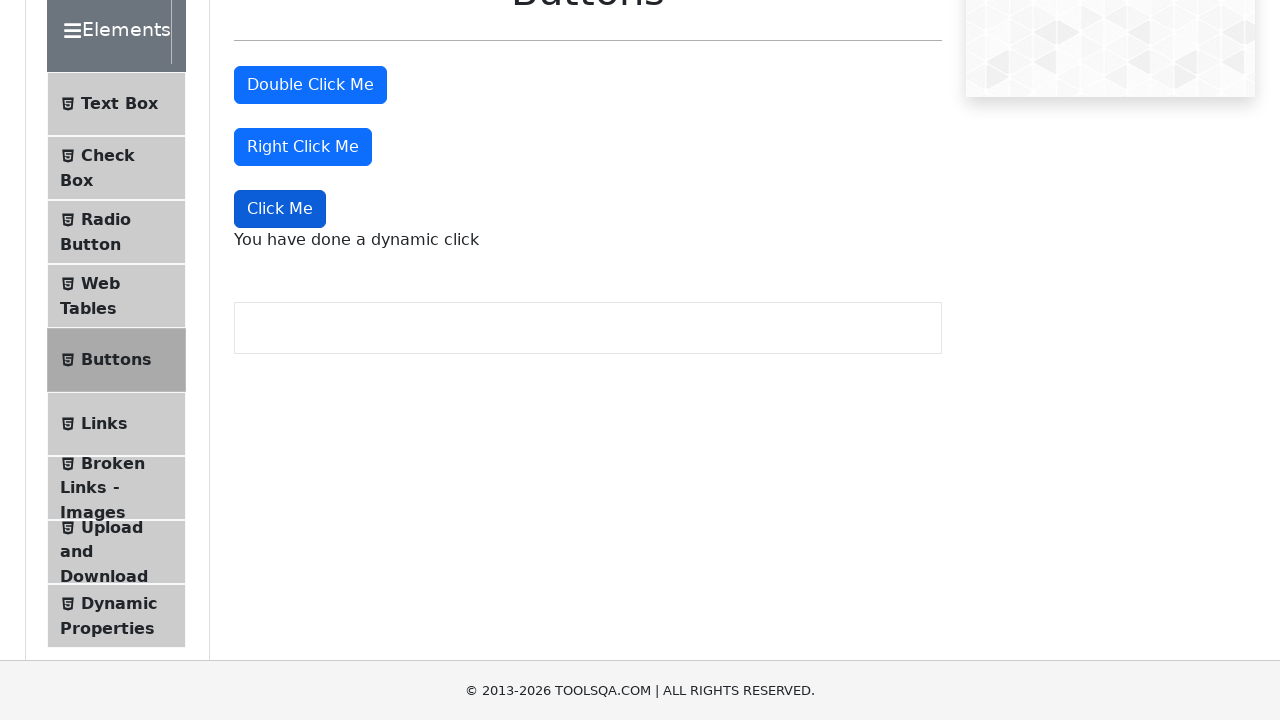

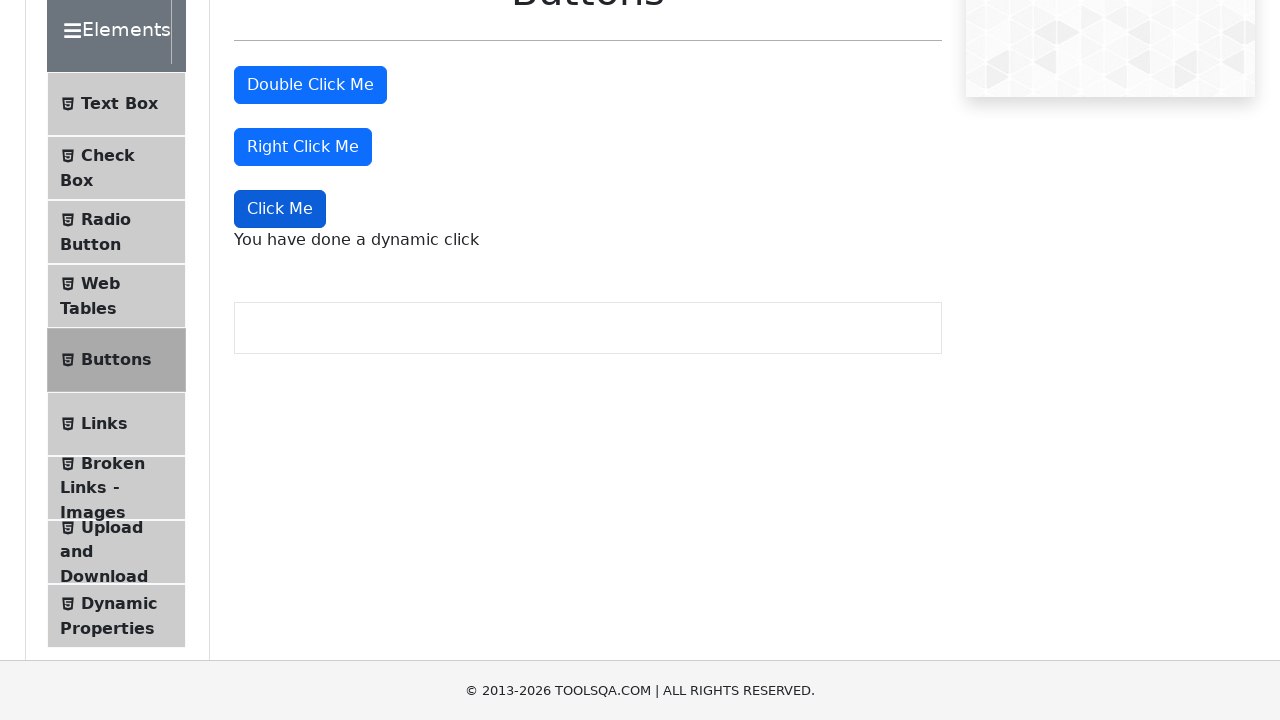